Tests clicking a JavaScript prompt button and dismissing it without entering text

Starting URL: https://the-internet.herokuapp.com/javascript_alerts

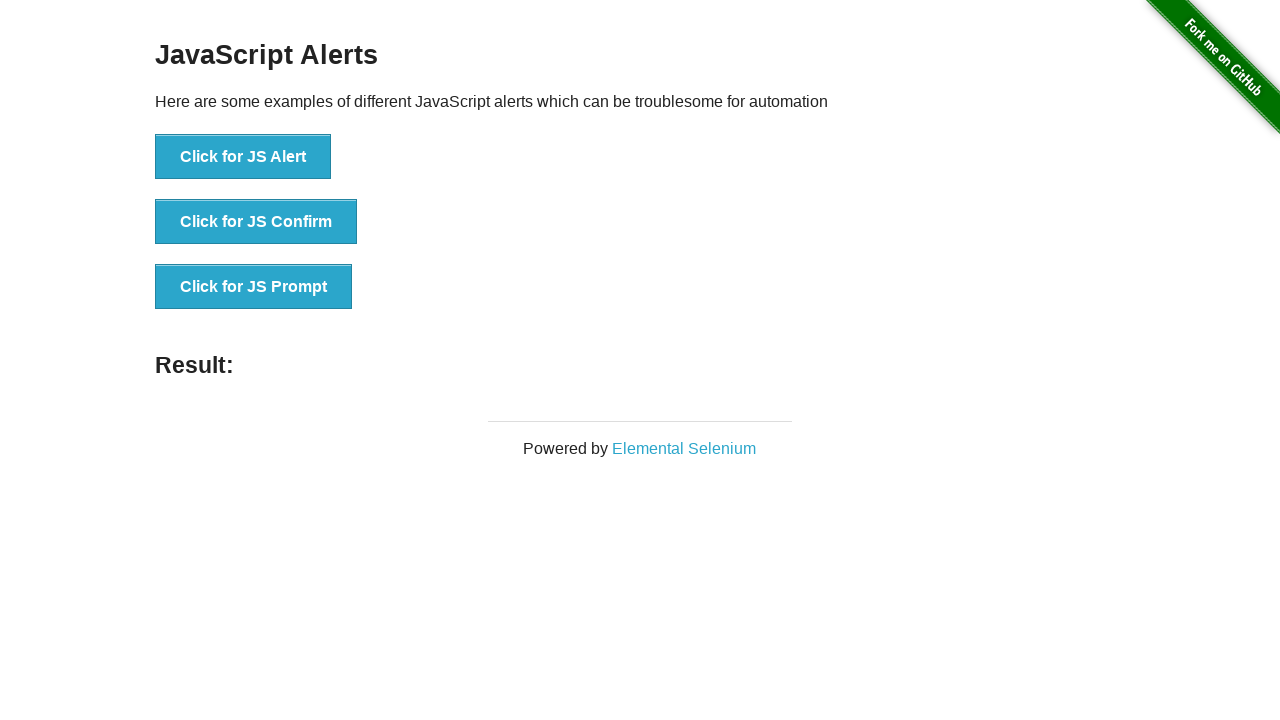

Set up dialog handler to dismiss prompts
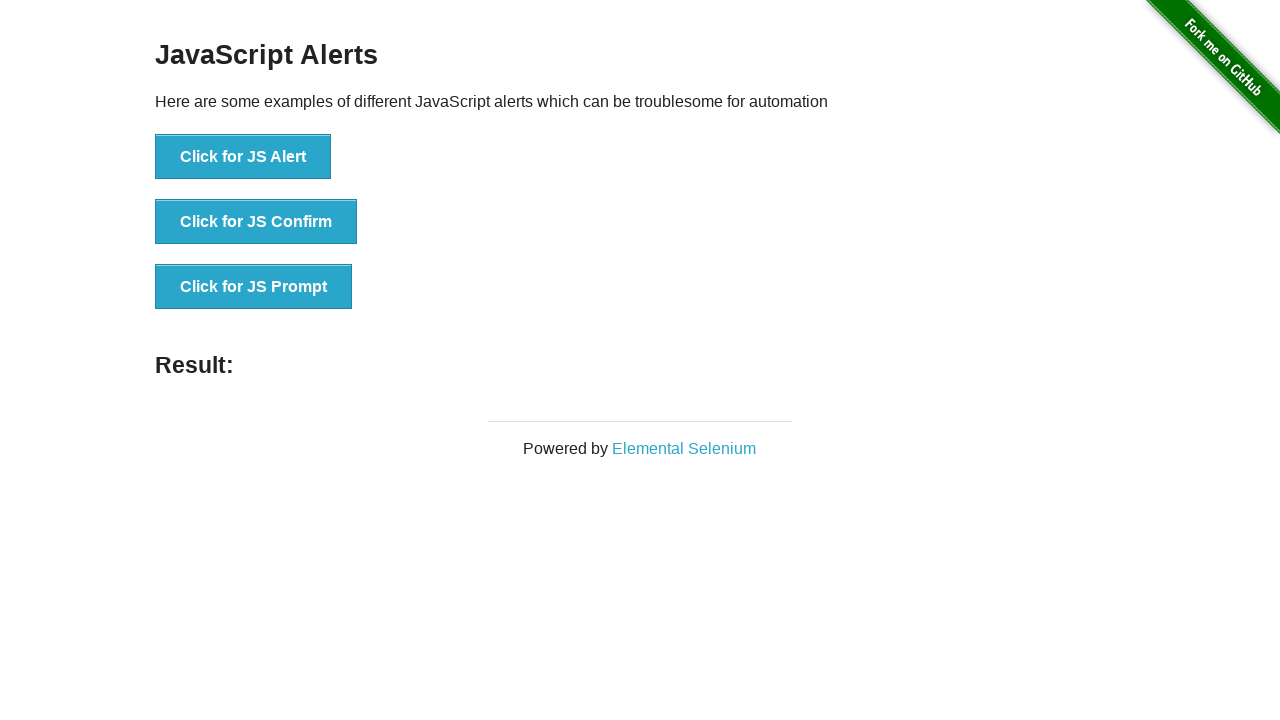

Clicked the JavaScript prompt button at (254, 287) on #content > div > ul > li:nth-child(3) > button
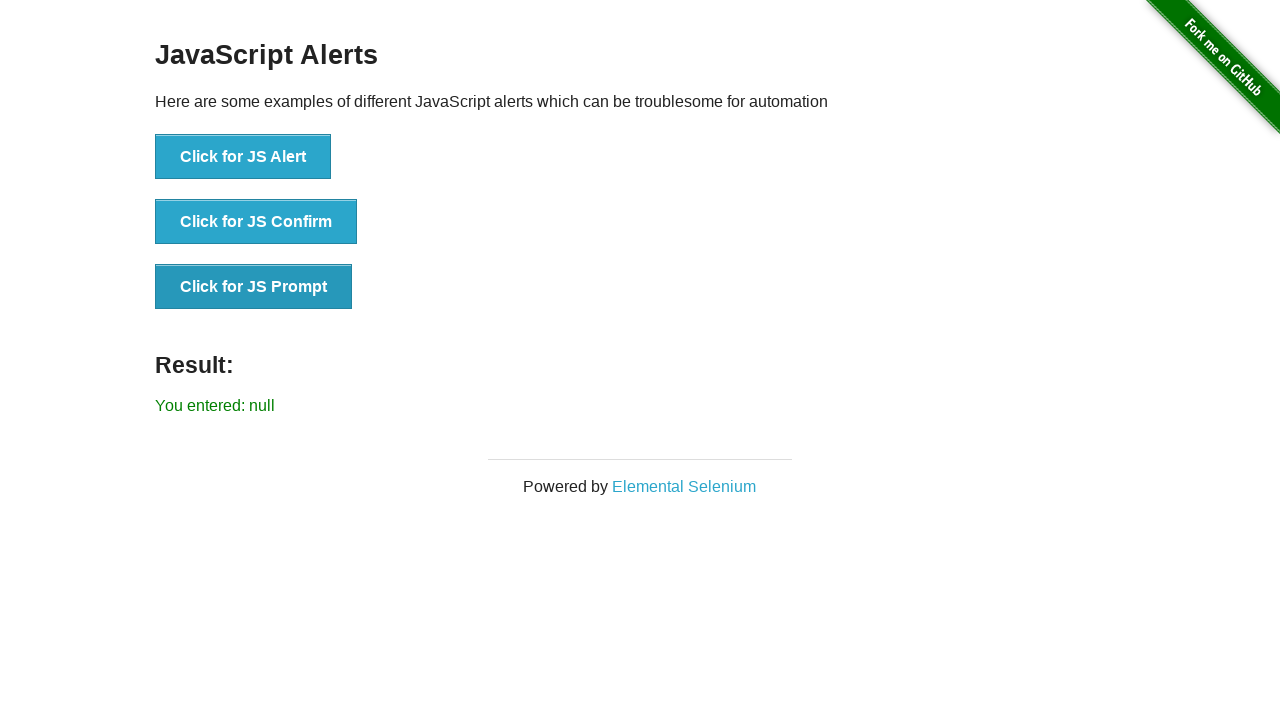

Prompt was dismissed and result message updated
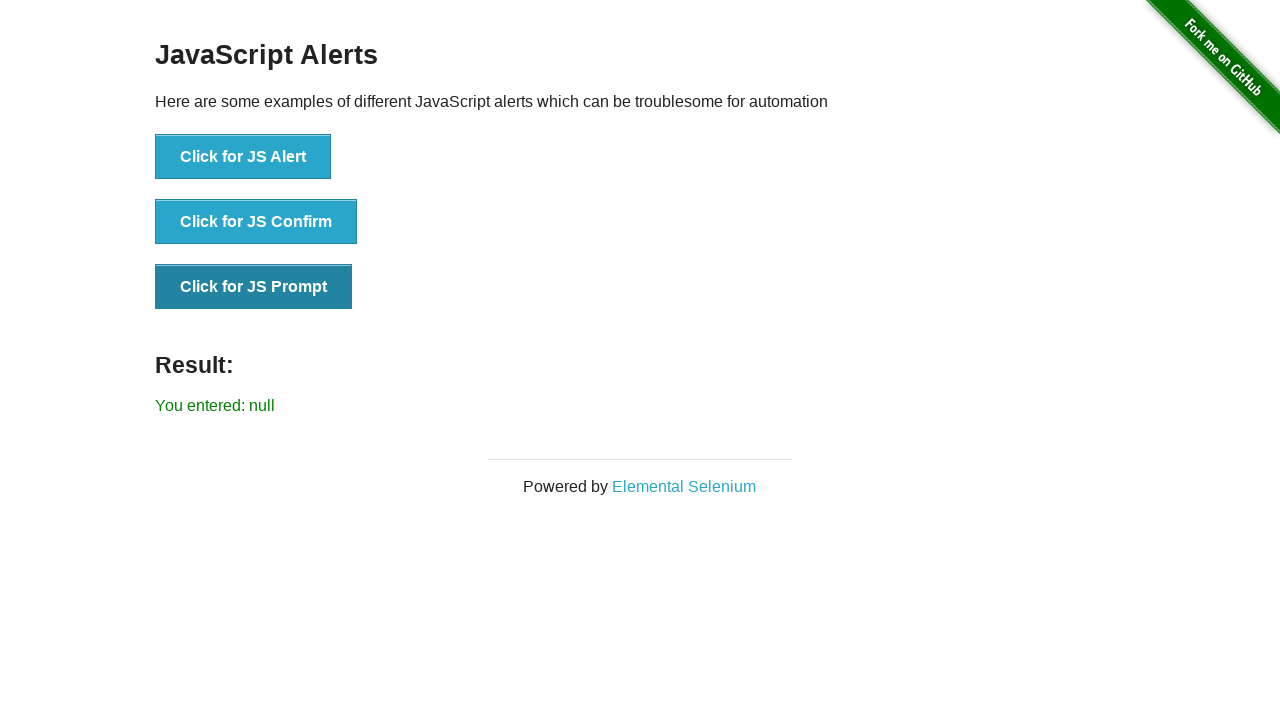

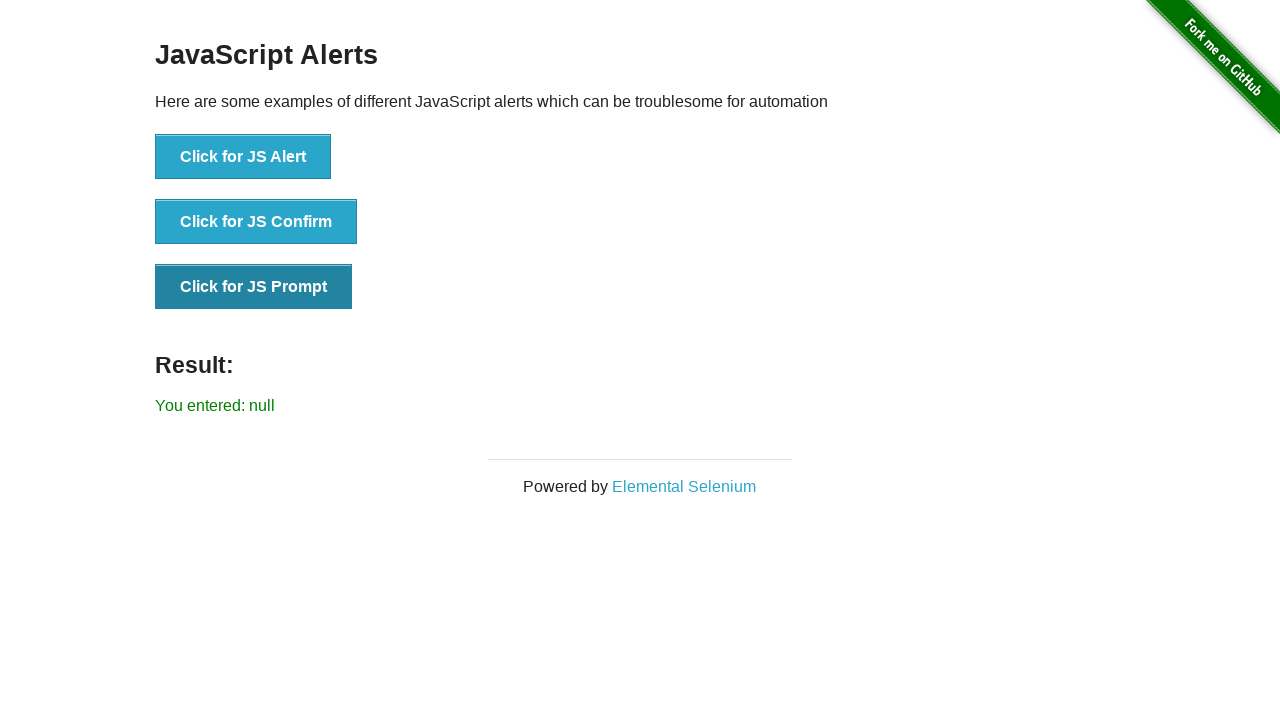